Tests keyboard key press functionality by sending SPACE and TAB keys to a page and verifying the displayed result text matches the expected key press.

Starting URL: http://the-internet.herokuapp.com/key_presses

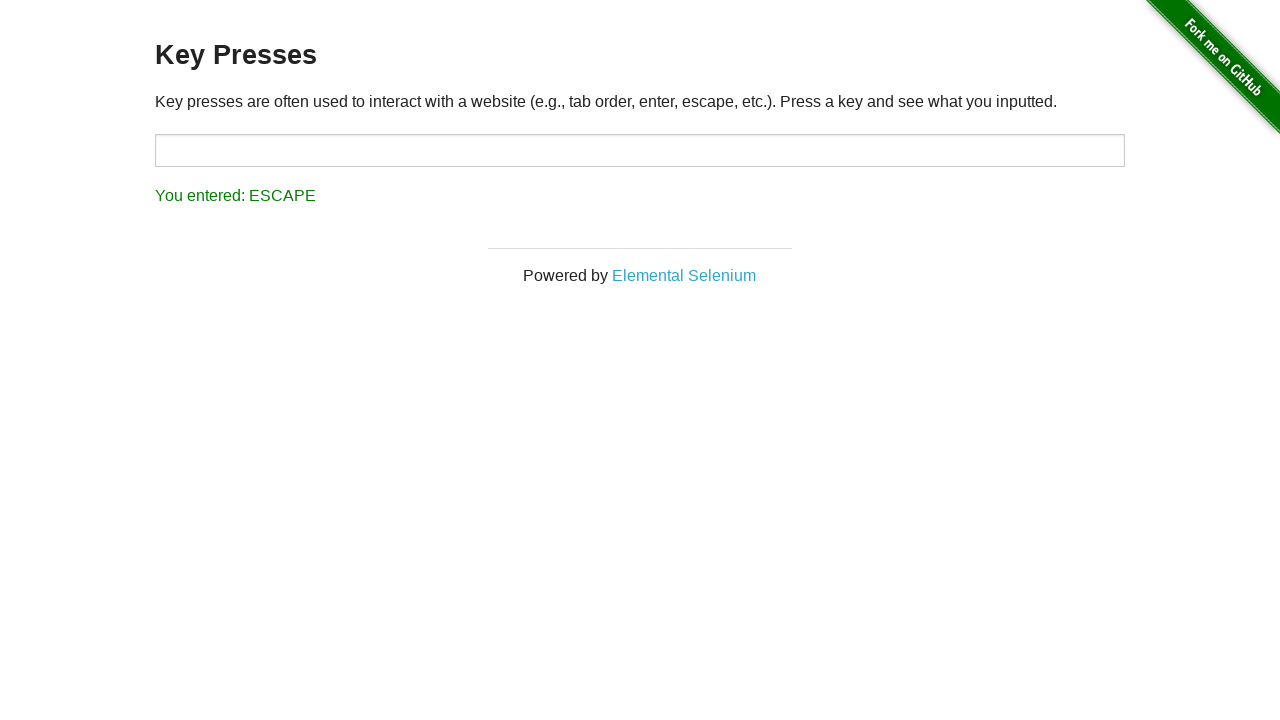

Pressed SPACE key on example element on .example
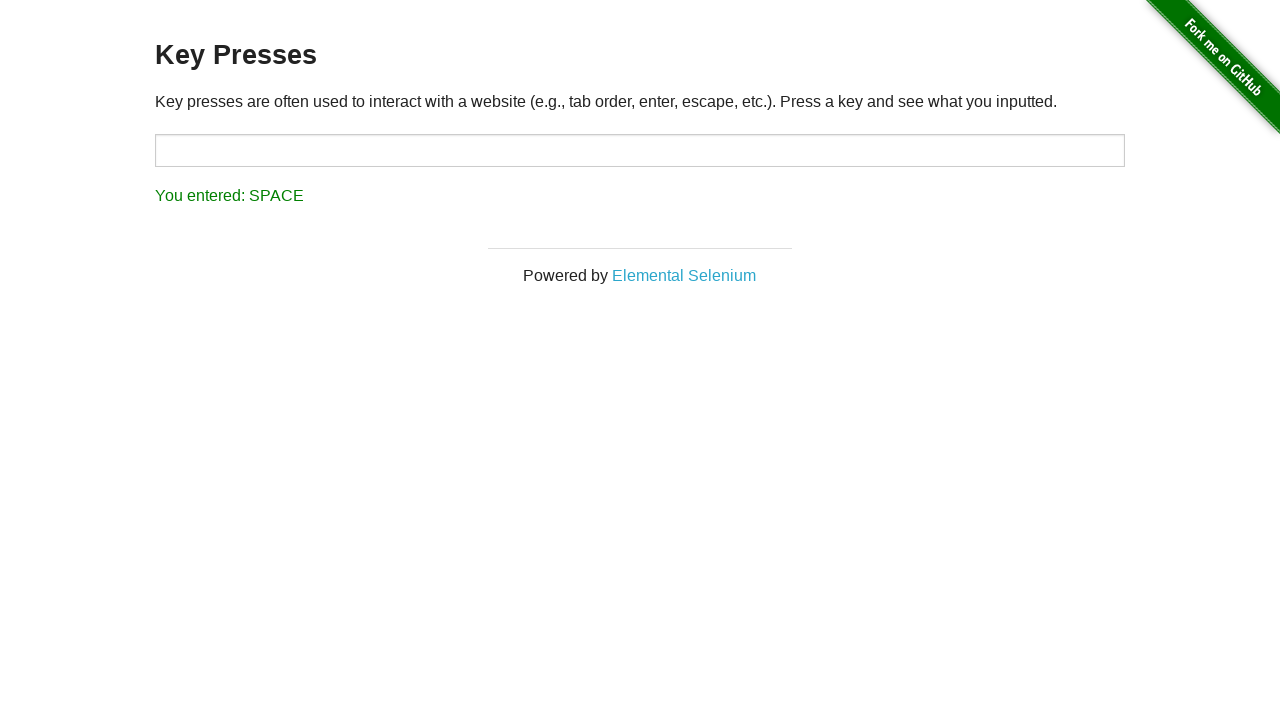

Retrieved result text content
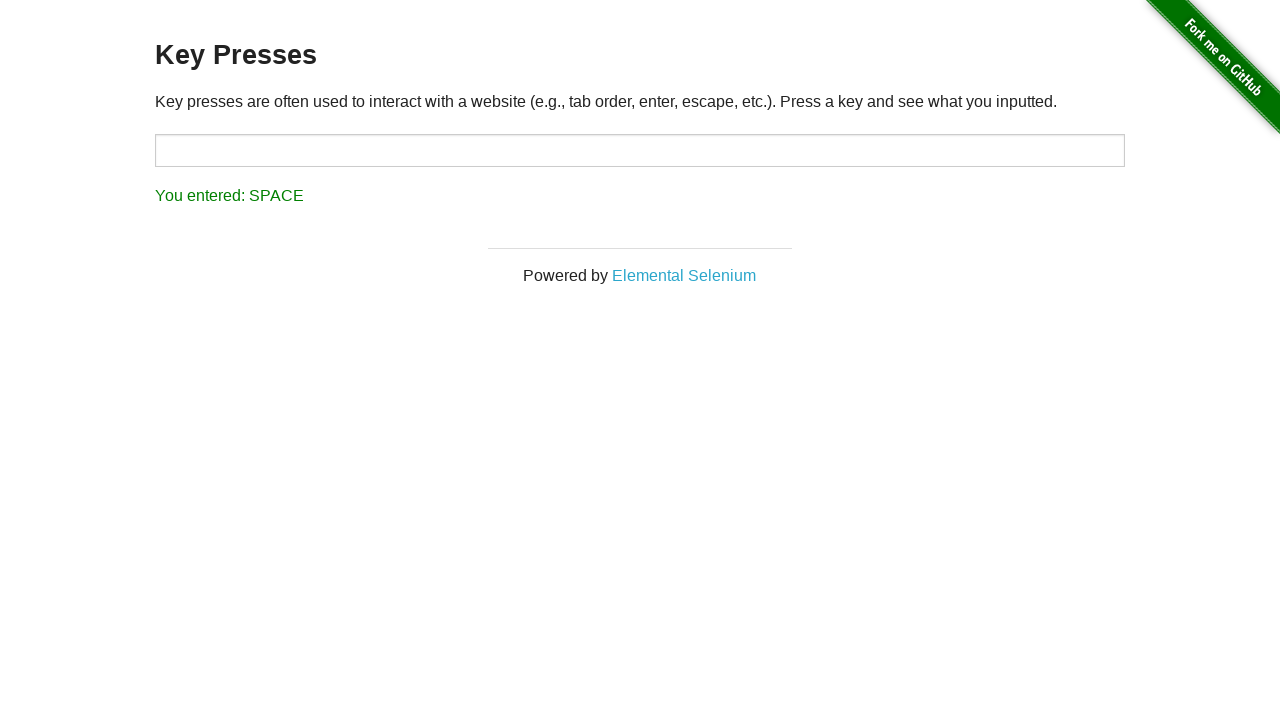

Verified result text matches 'You entered: SPACE'
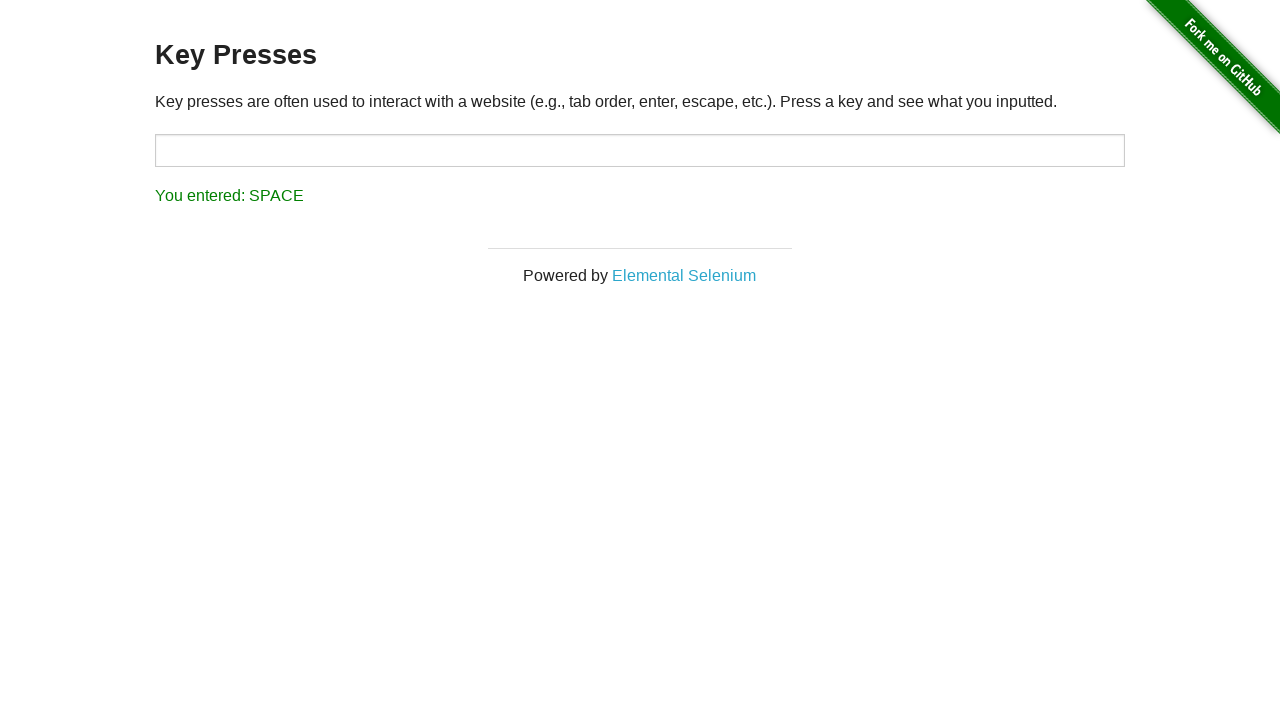

Pressed TAB key using keyboard
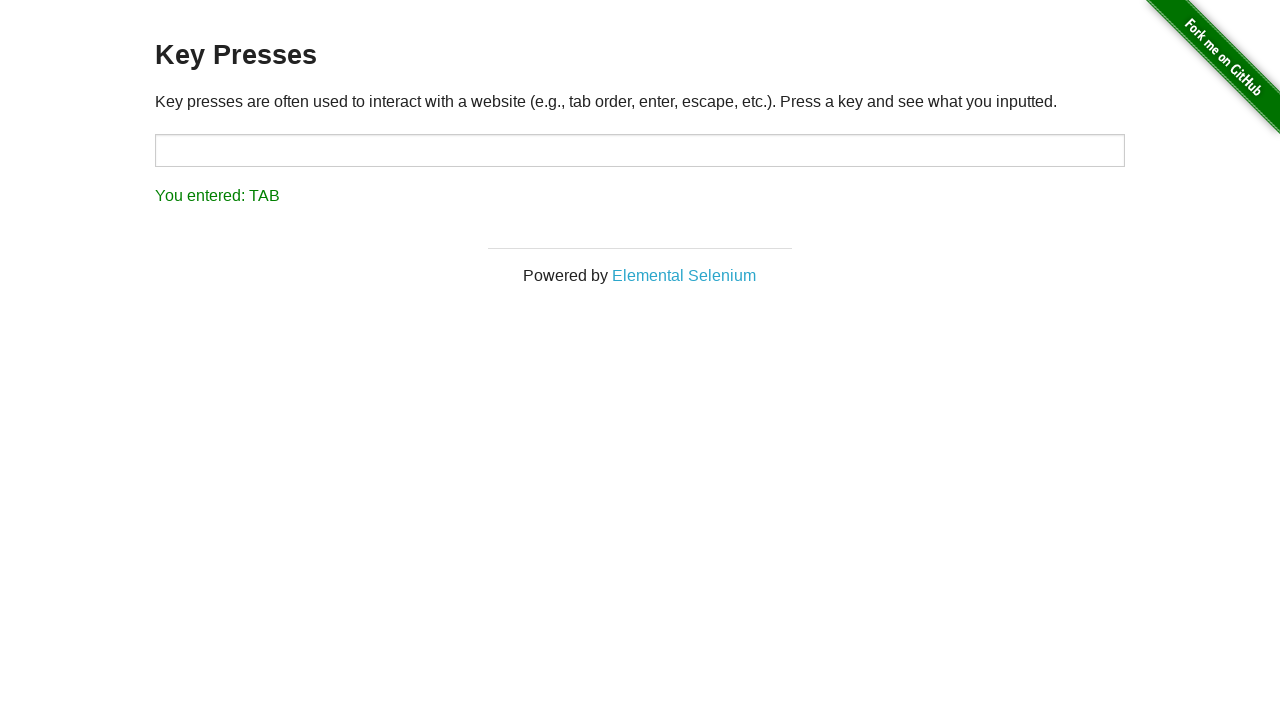

Retrieved result text content
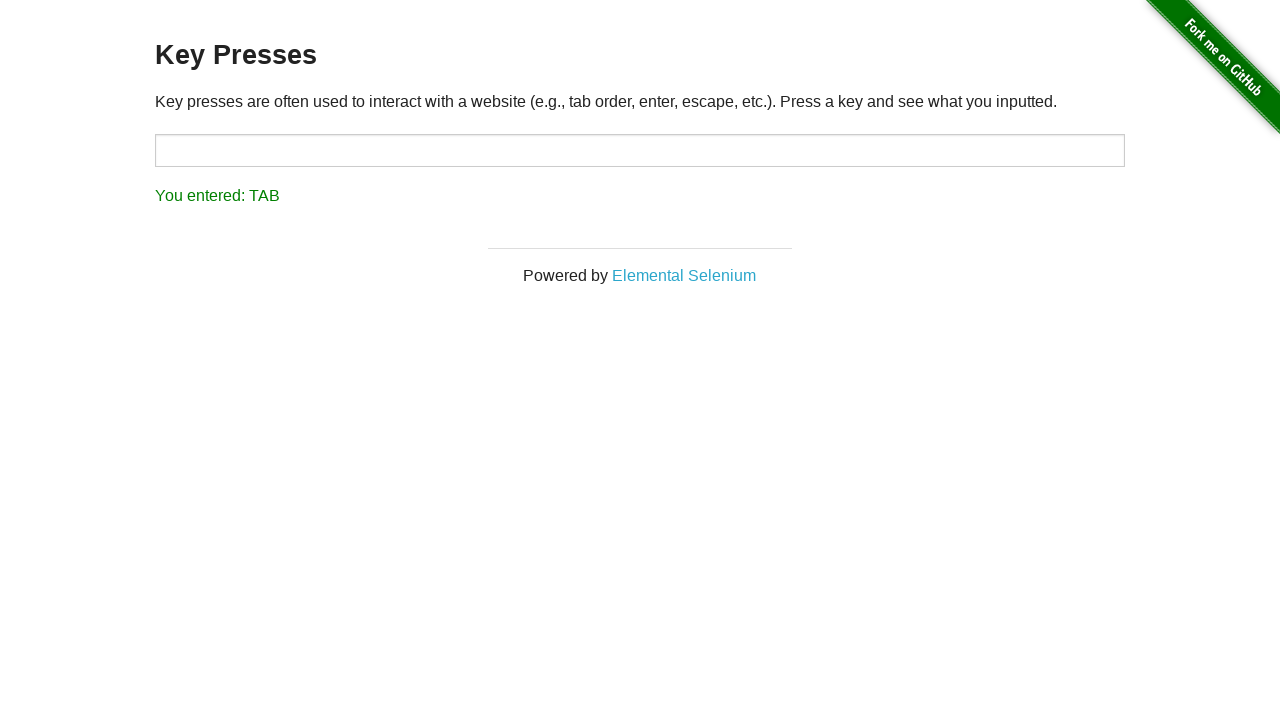

Verified result text matches 'You entered: TAB'
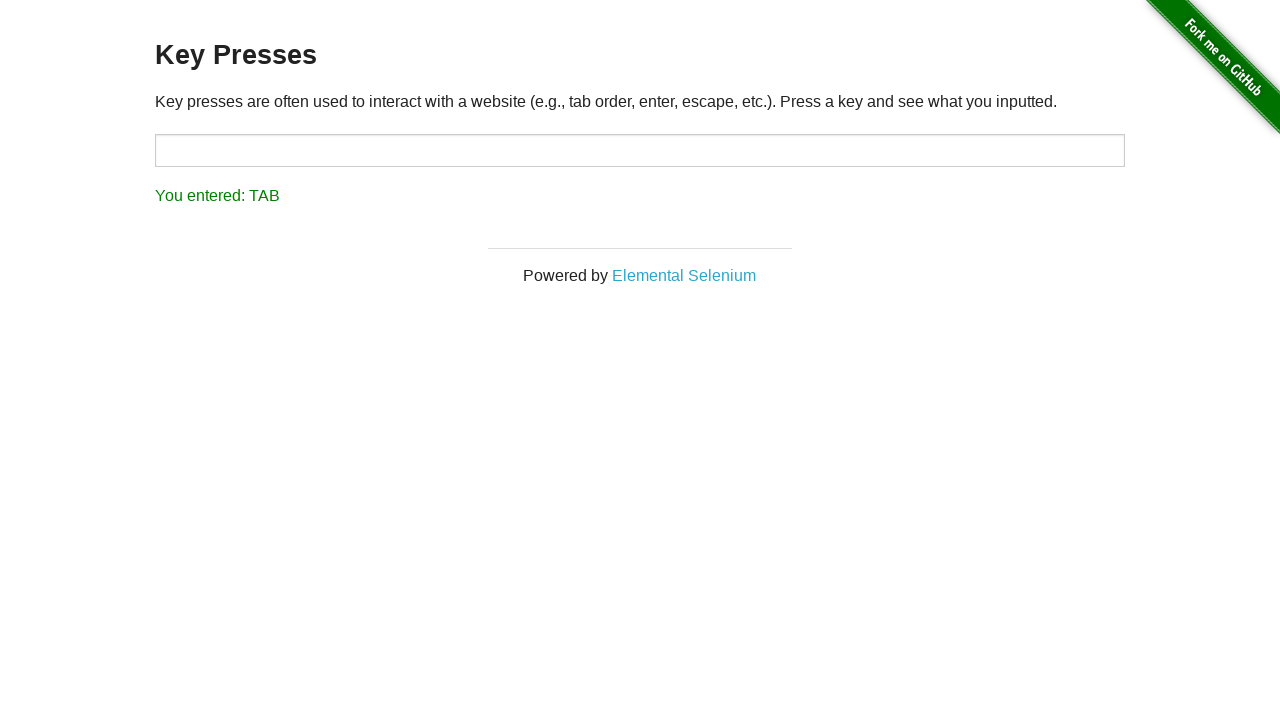

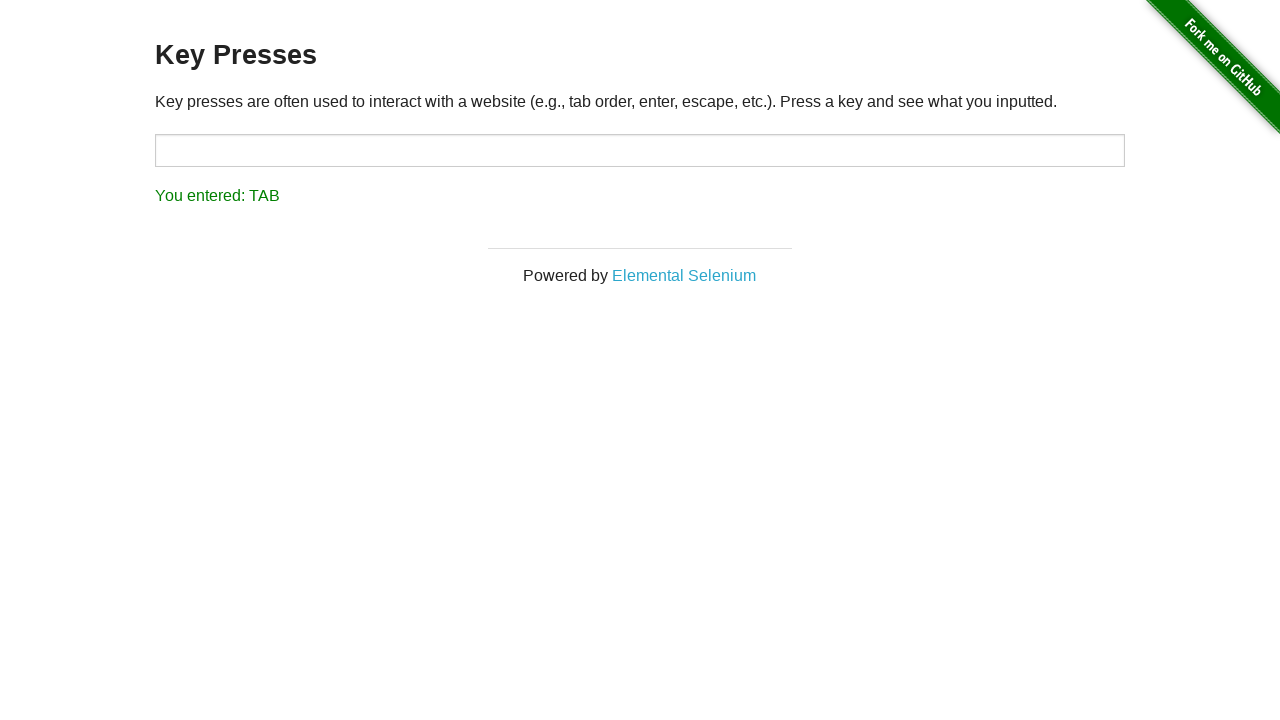